Opens the Seznam.cz homepage (Czech search engine/portal) and verifies the page loads successfully.

Starting URL: https://www.seznam.cz

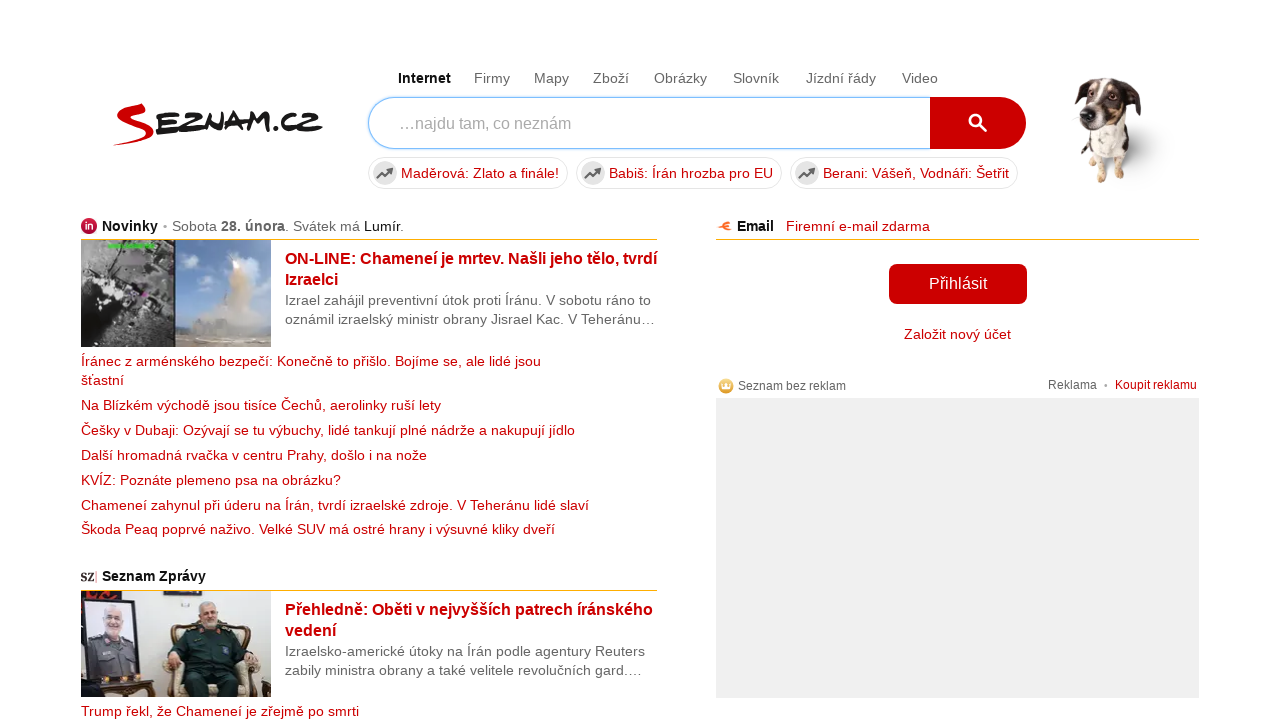

Waited for page to reach domcontentloaded state
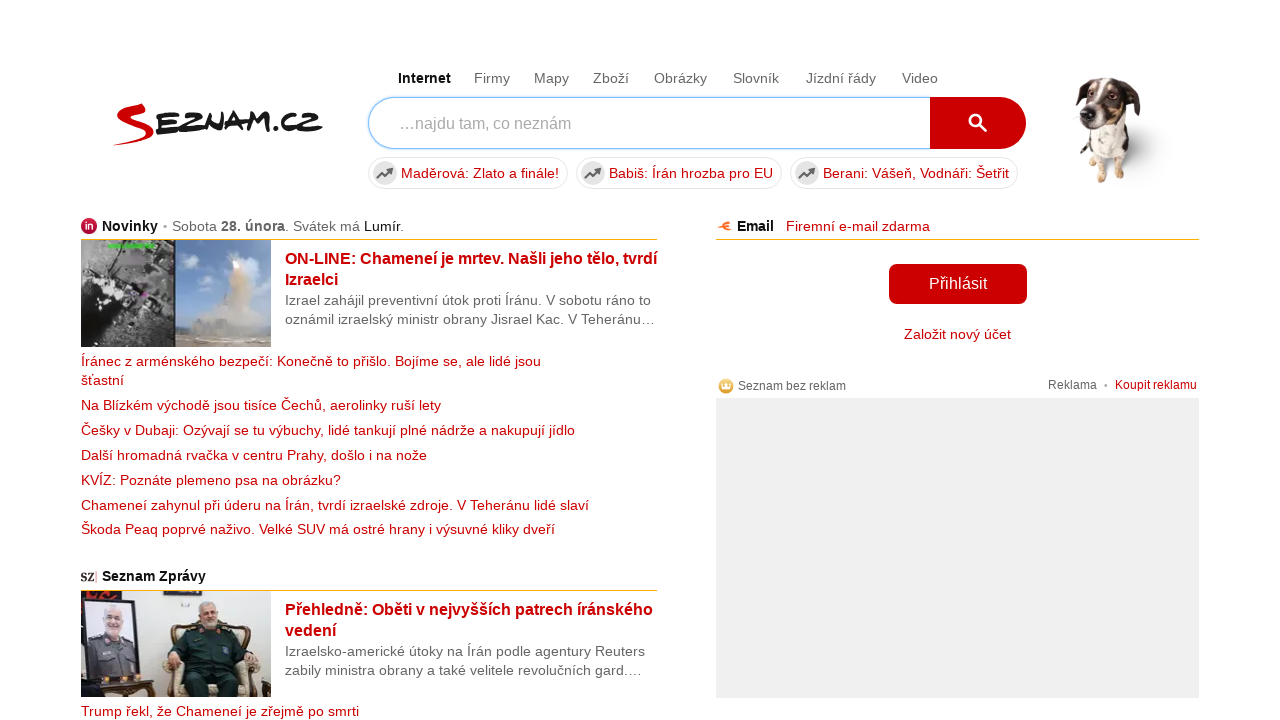

Verified body element is present on Seznam.cz homepage
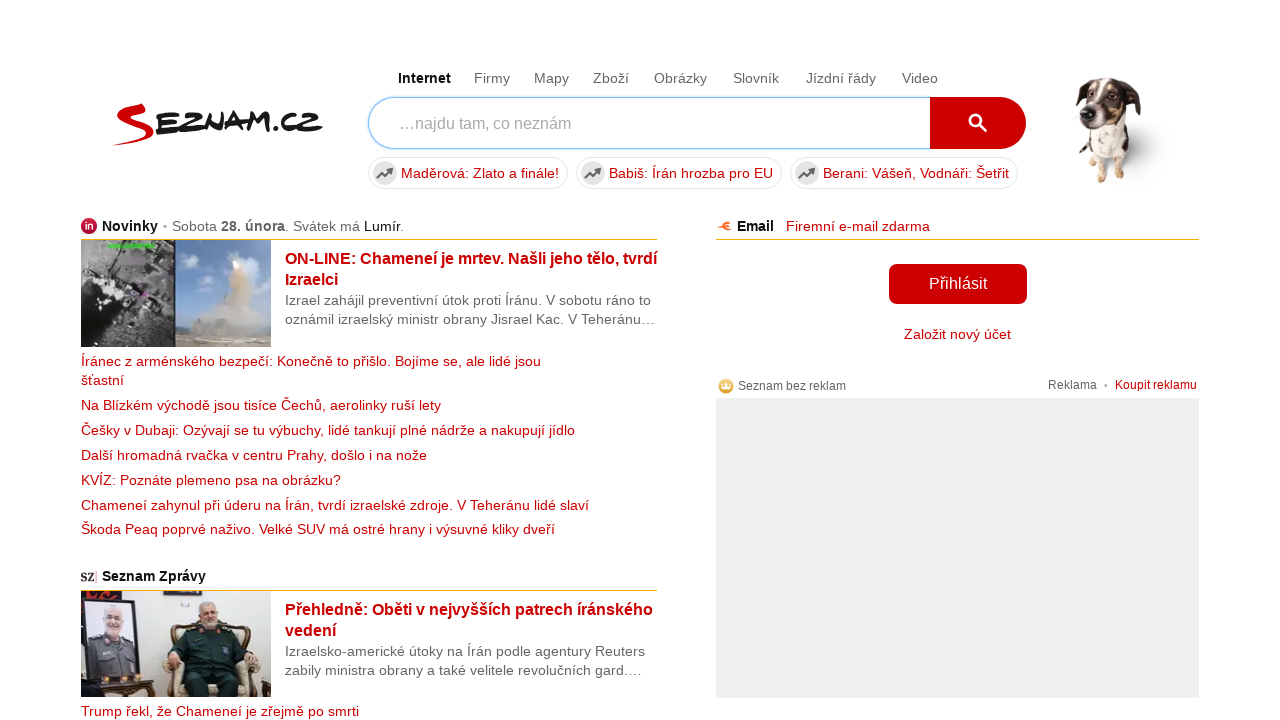

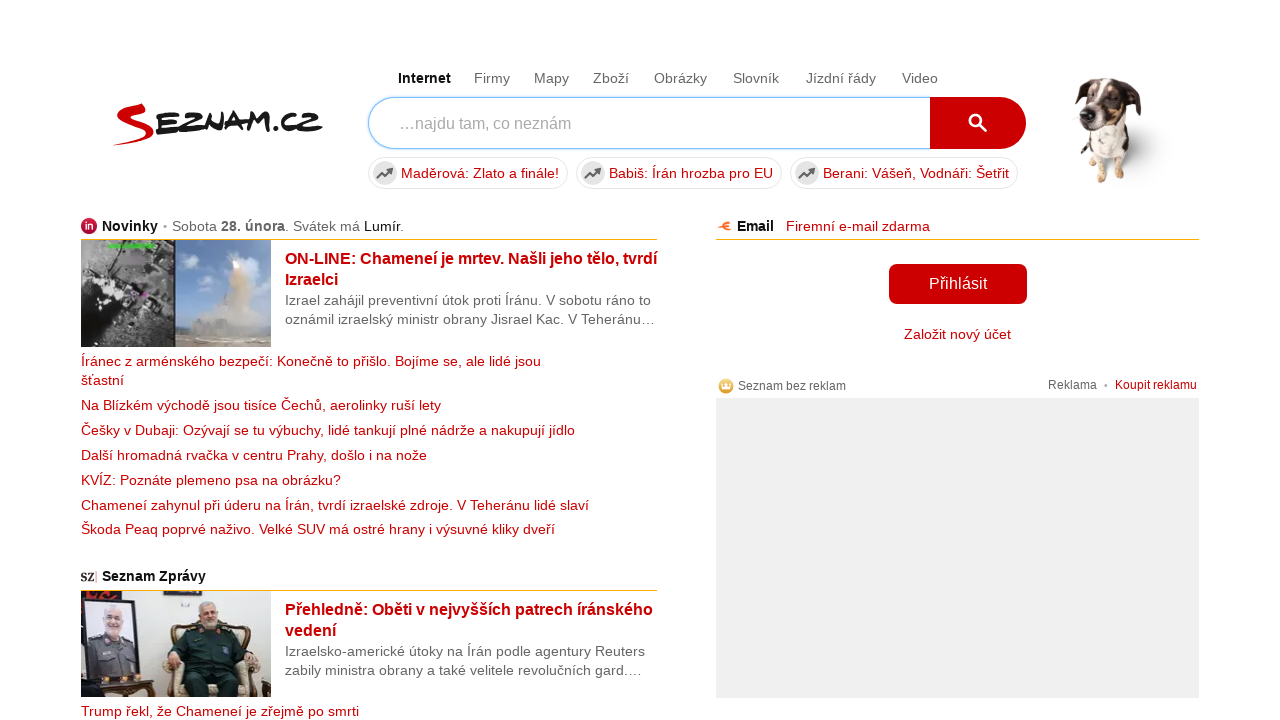